Tests multi-selection functionality on jQuery UI's selectable demo page by selecting multiple items while holding the Control key

Starting URL: https://jqueryui.com/selectable/

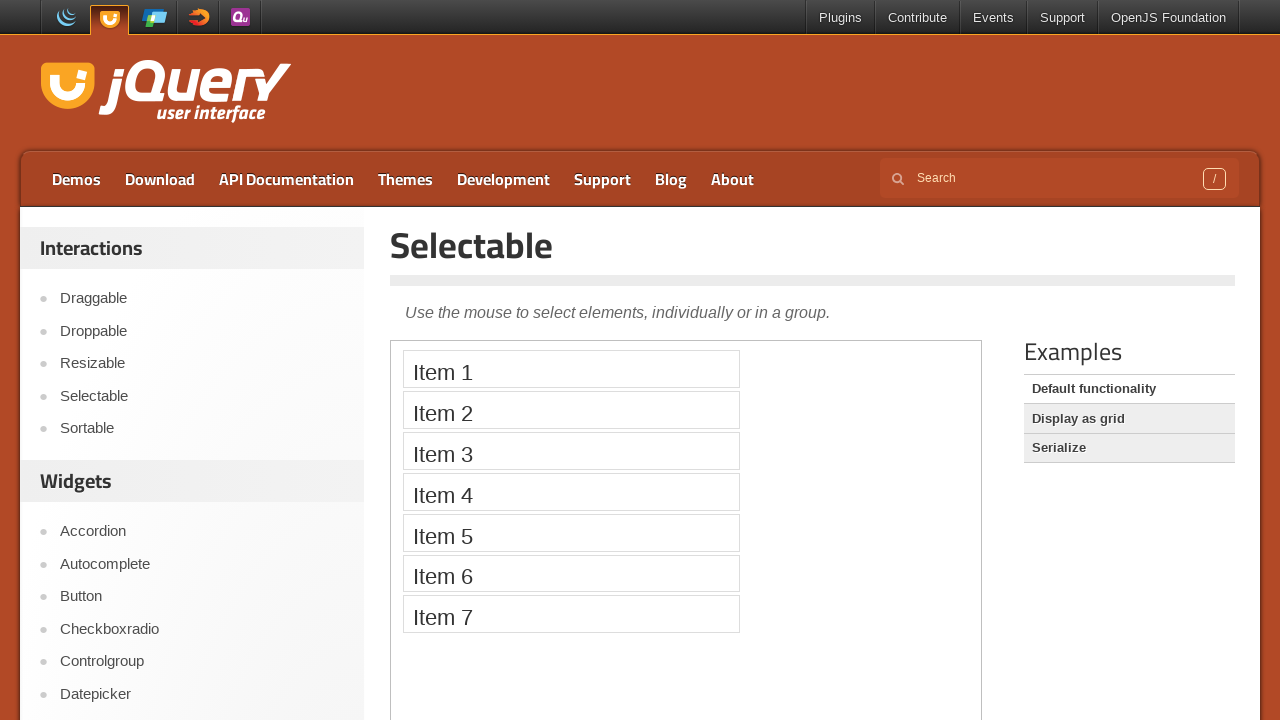

Scrolled down 1000 pixels to view demo area
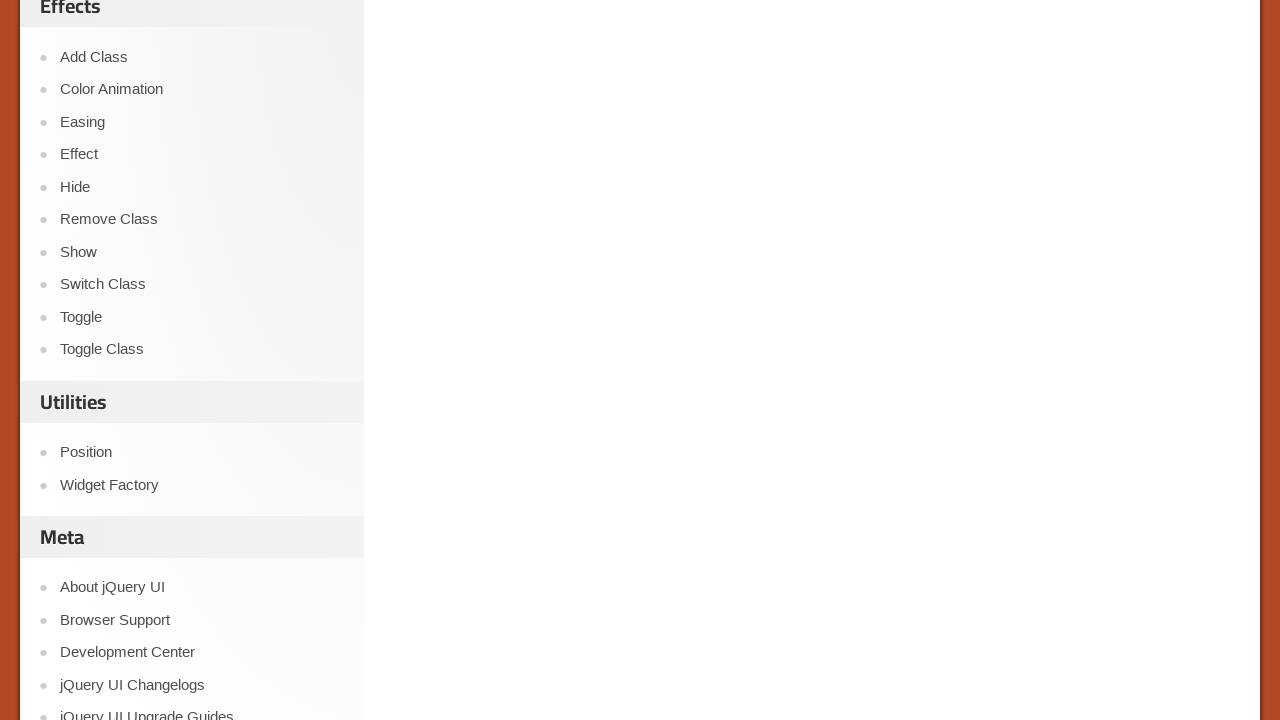

Located the selectable demo iframe
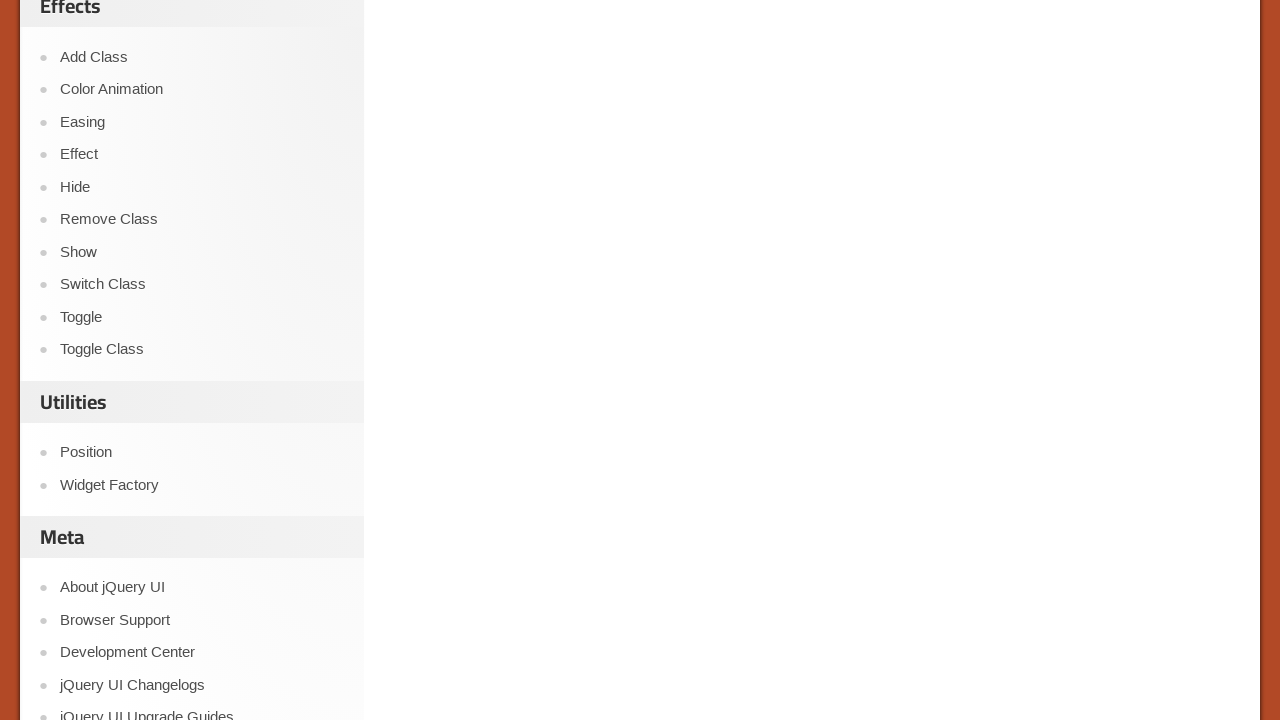

Located Item 1 element
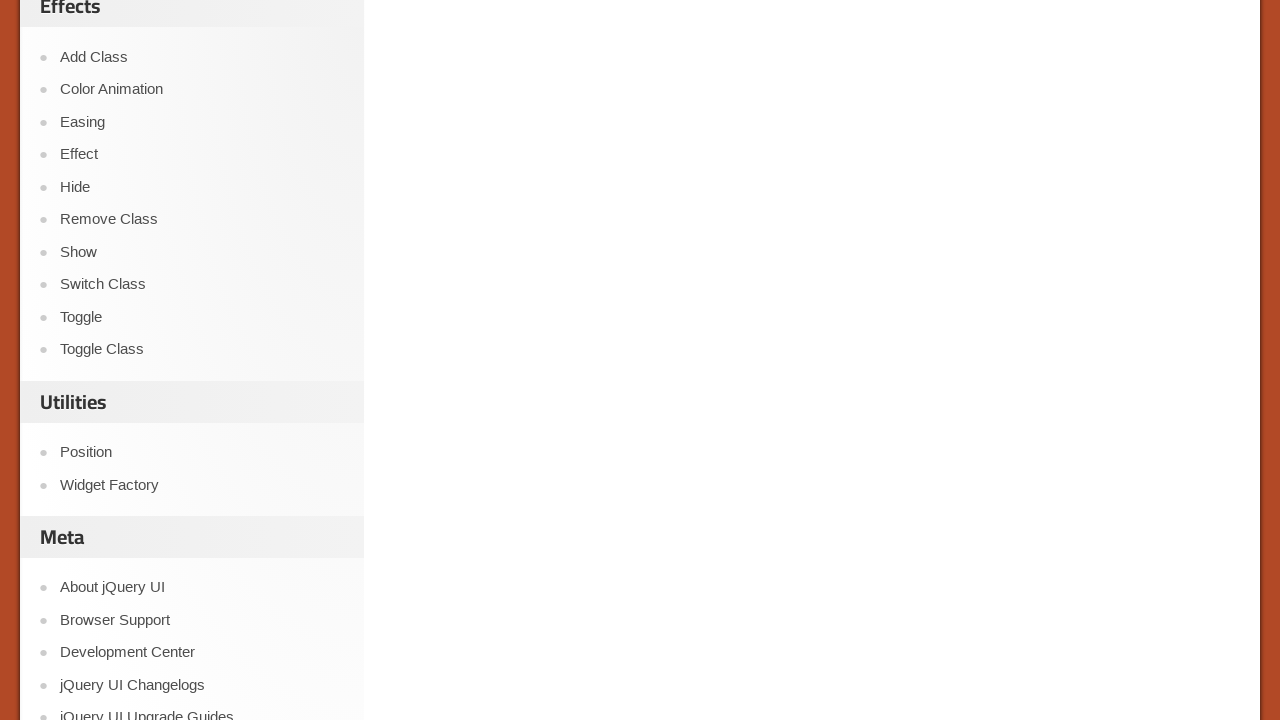

Located Item 3 element
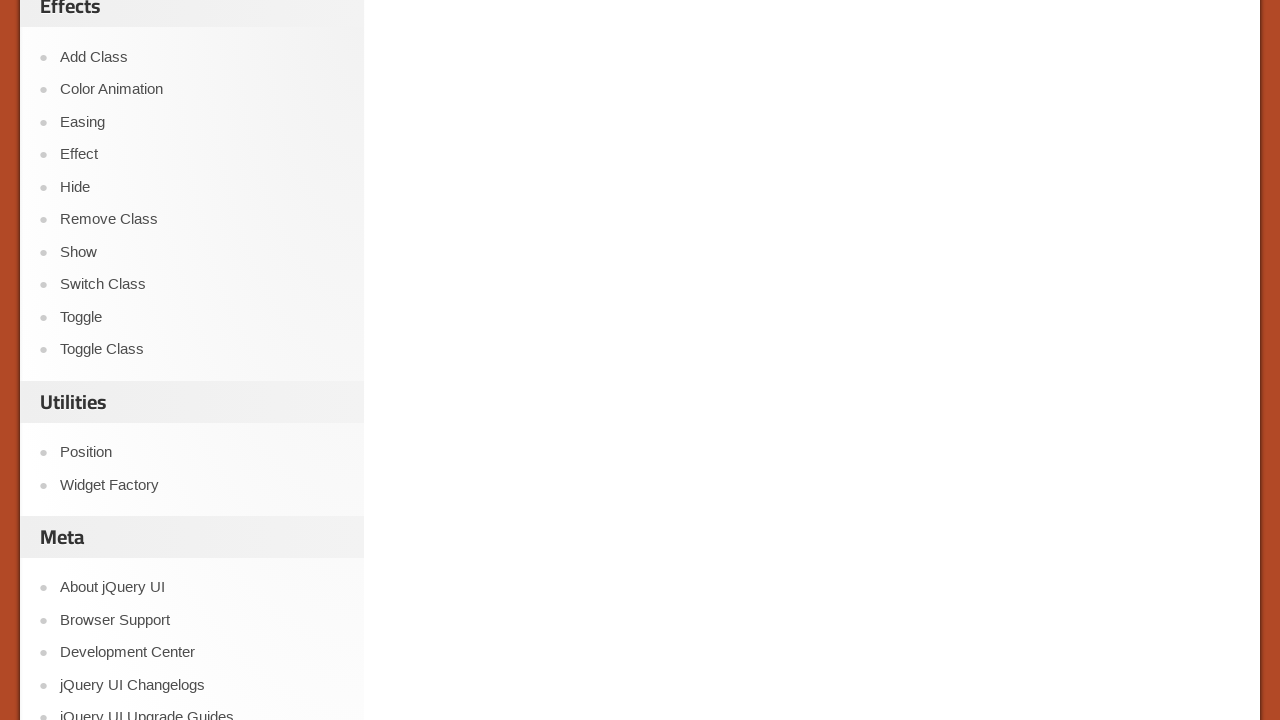

Located Item 5 element
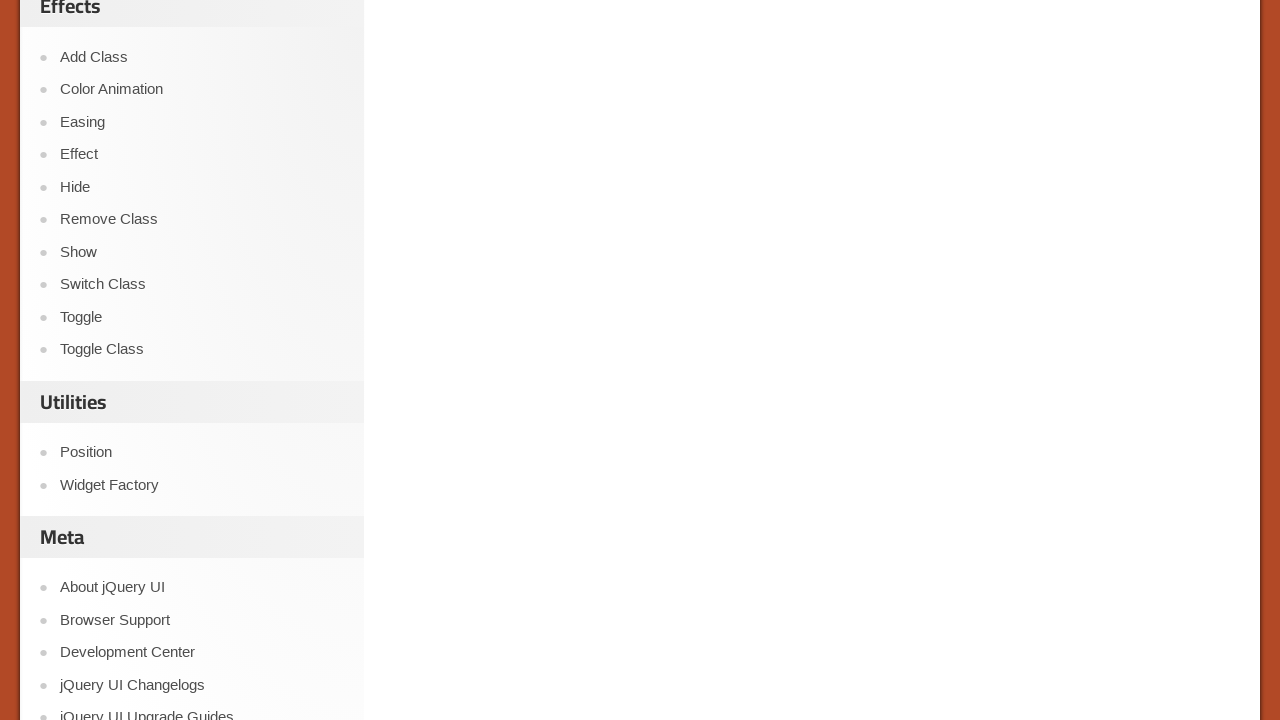

Clicked Item 1 with Control key modifier at (571, 361) on iframe >> nth=0 >> internal:control=enter-frame >> xpath=//li[text()='Item 1']
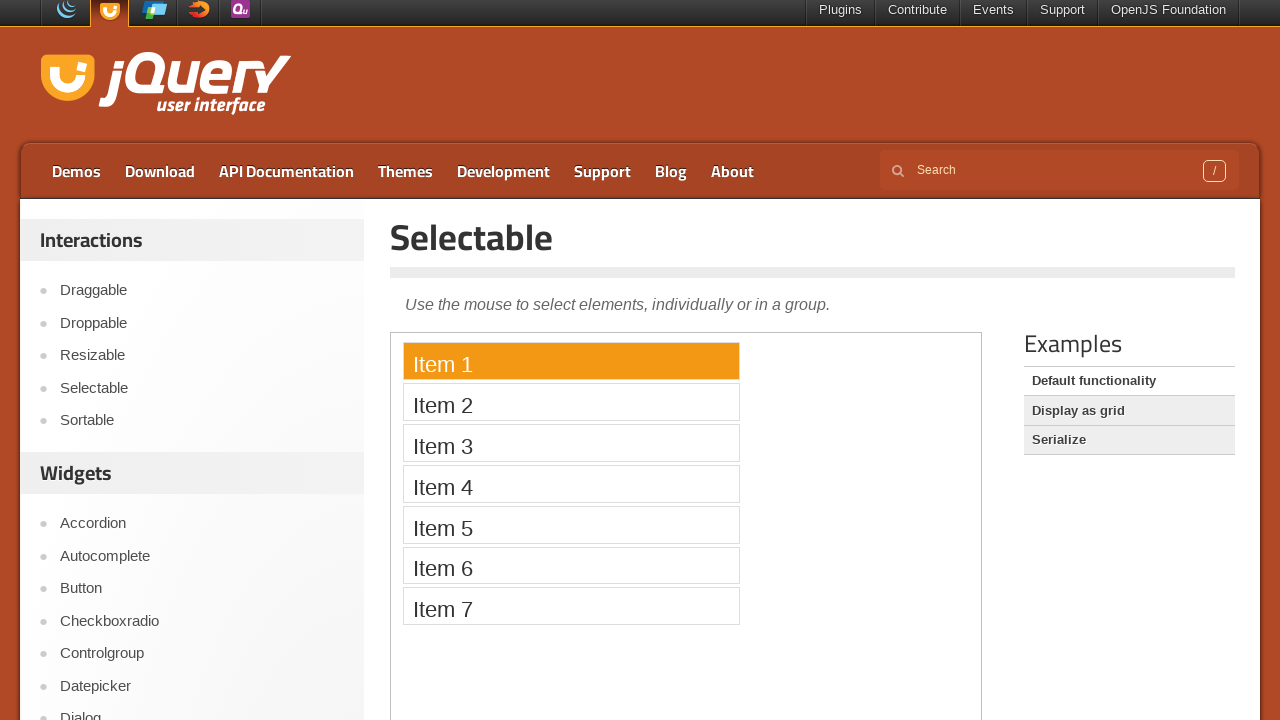

Clicked Item 3 with Control key modifier at (571, 443) on iframe >> nth=0 >> internal:control=enter-frame >> xpath=//li[text()='Item 3']
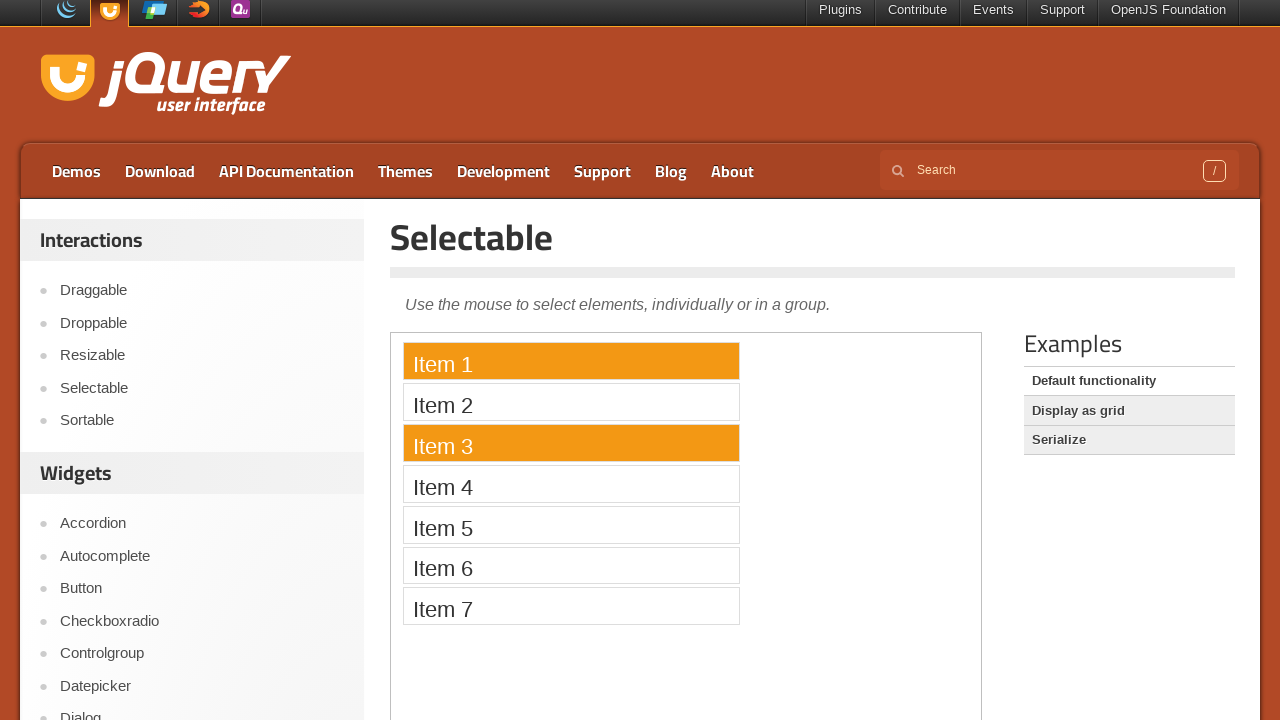

Clicked Item 5 with Control key modifier at (571, 524) on iframe >> nth=0 >> internal:control=enter-frame >> xpath=//li[text()='Item 5']
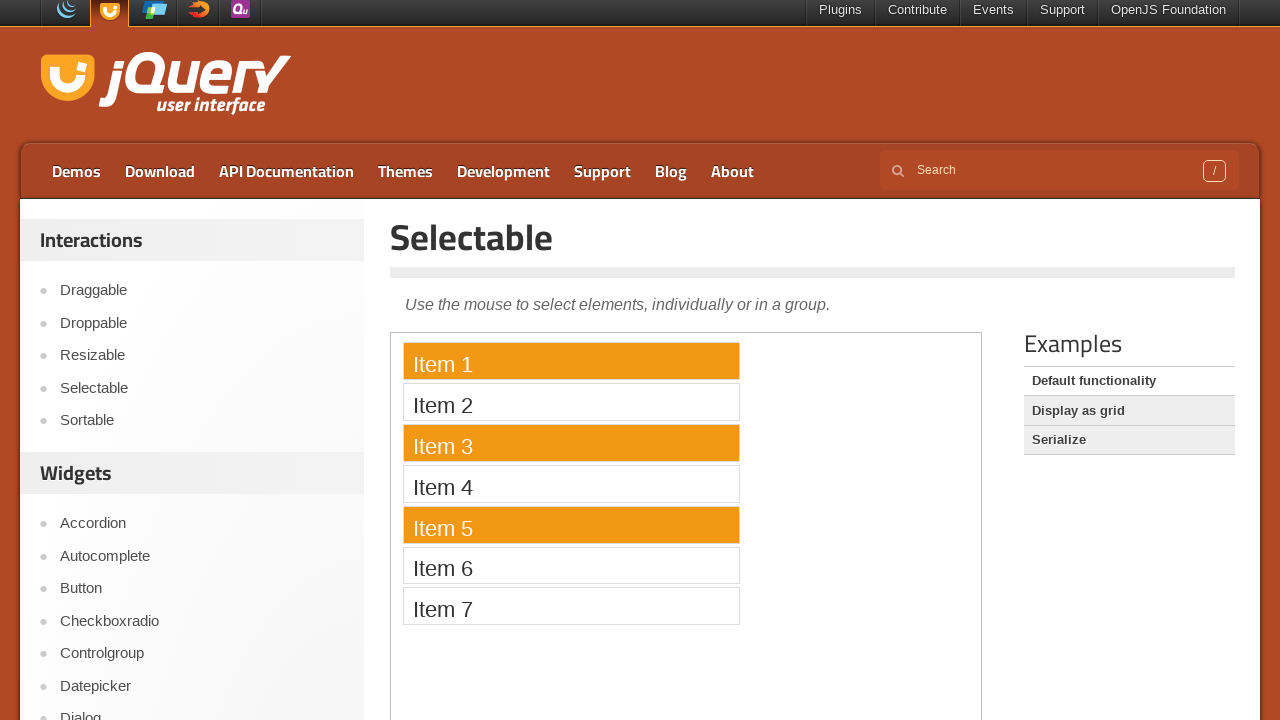

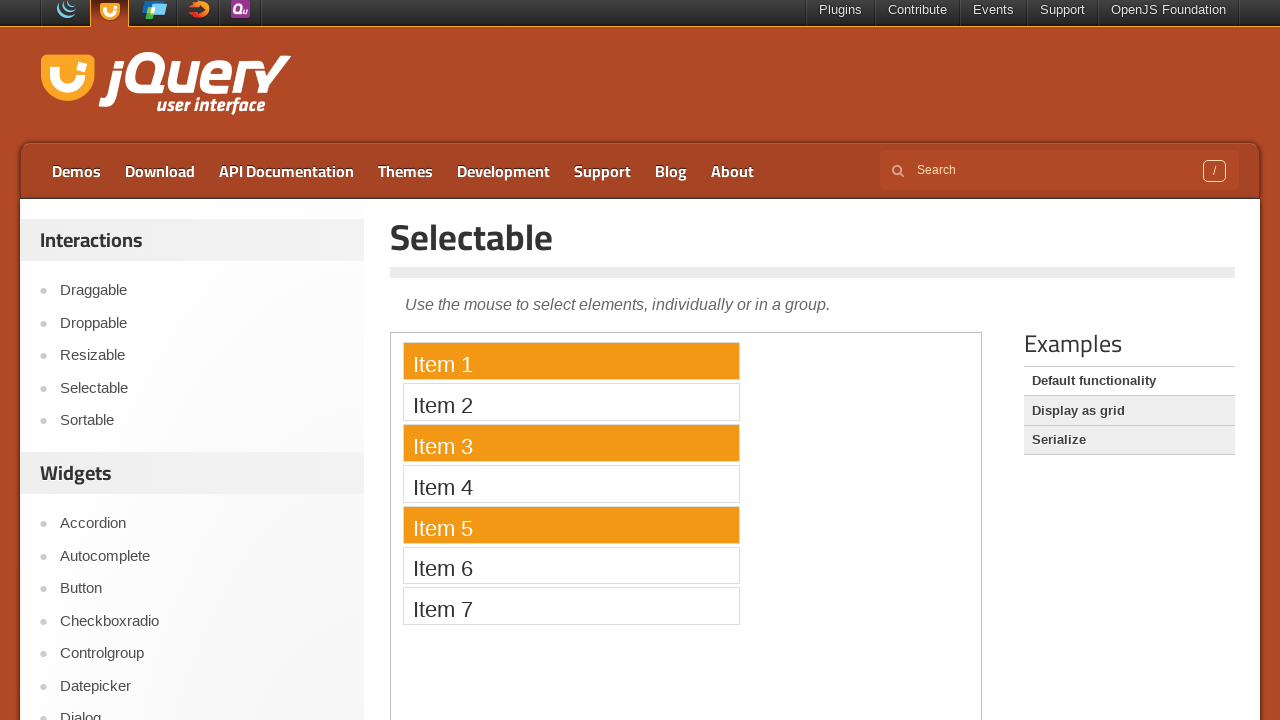